Searches for "Exotic" vehicles on the Copart auto auction website using the search input field

Starting URL: http://www.copart.com

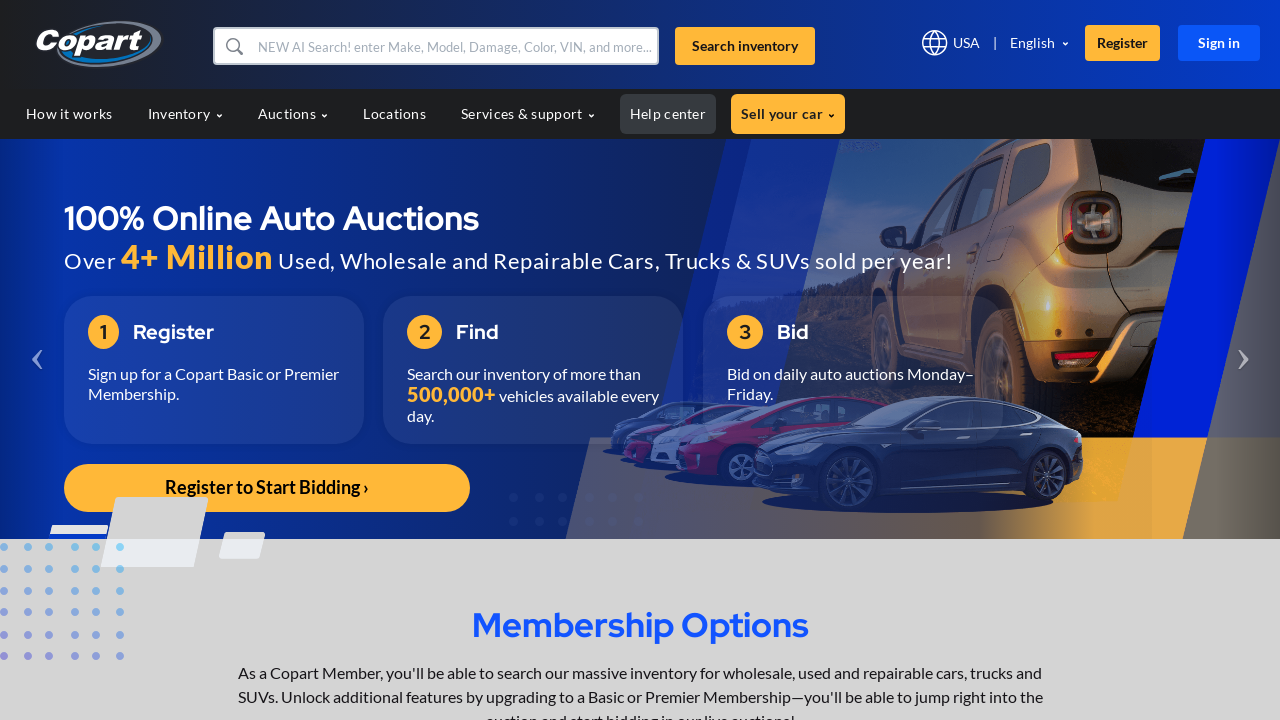

Filled search input with 'Exotic' on #input-search
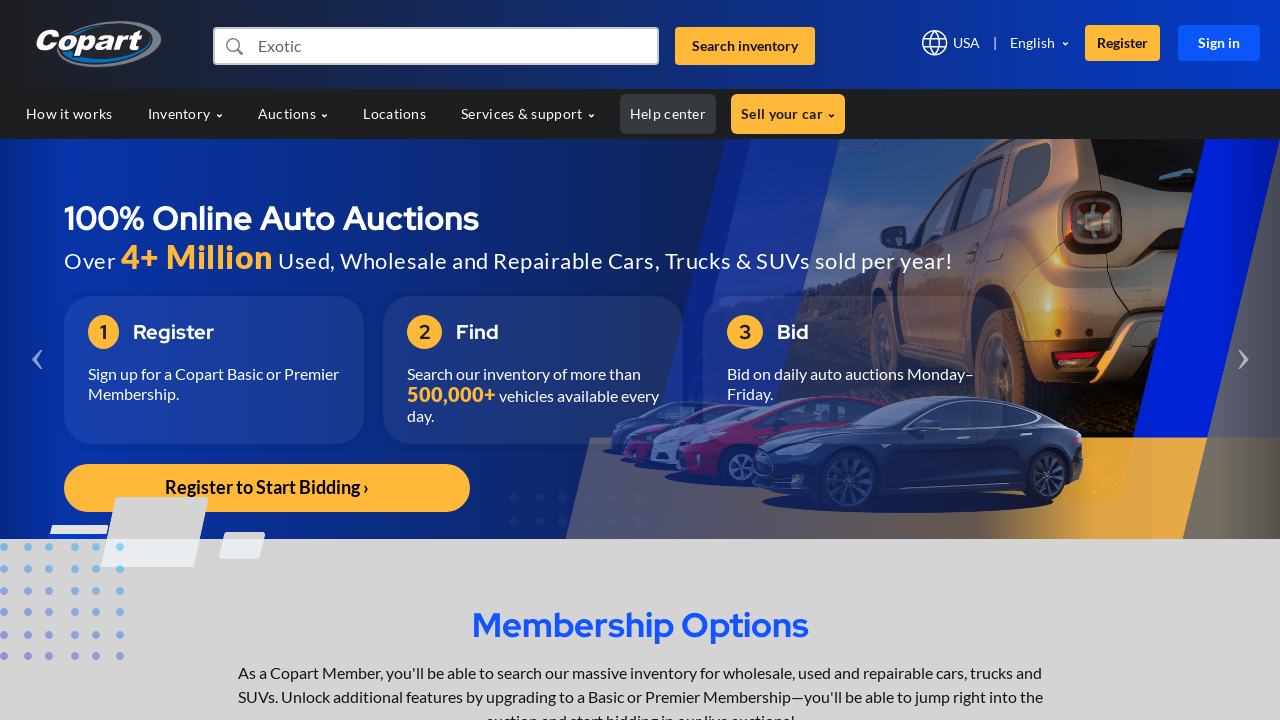

Pressed Enter to submit search for 'Exotic' vehicles on #input-search
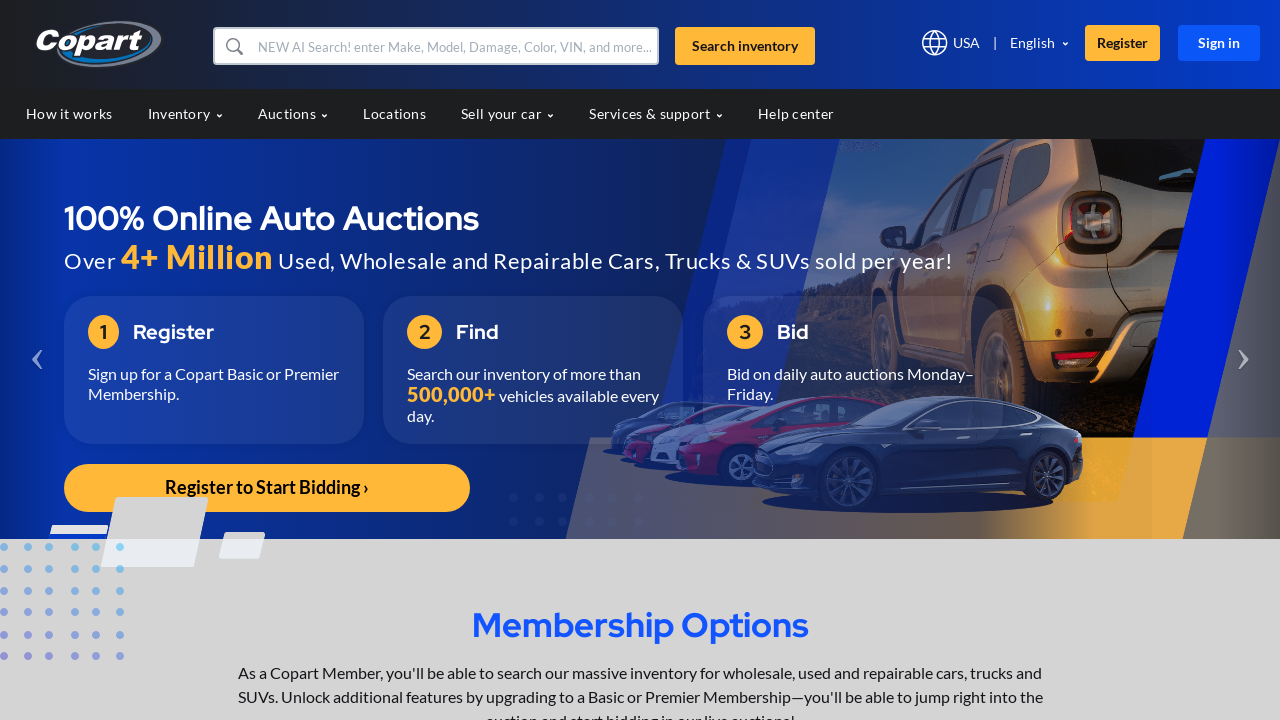

Waited for search results to load (networkidle)
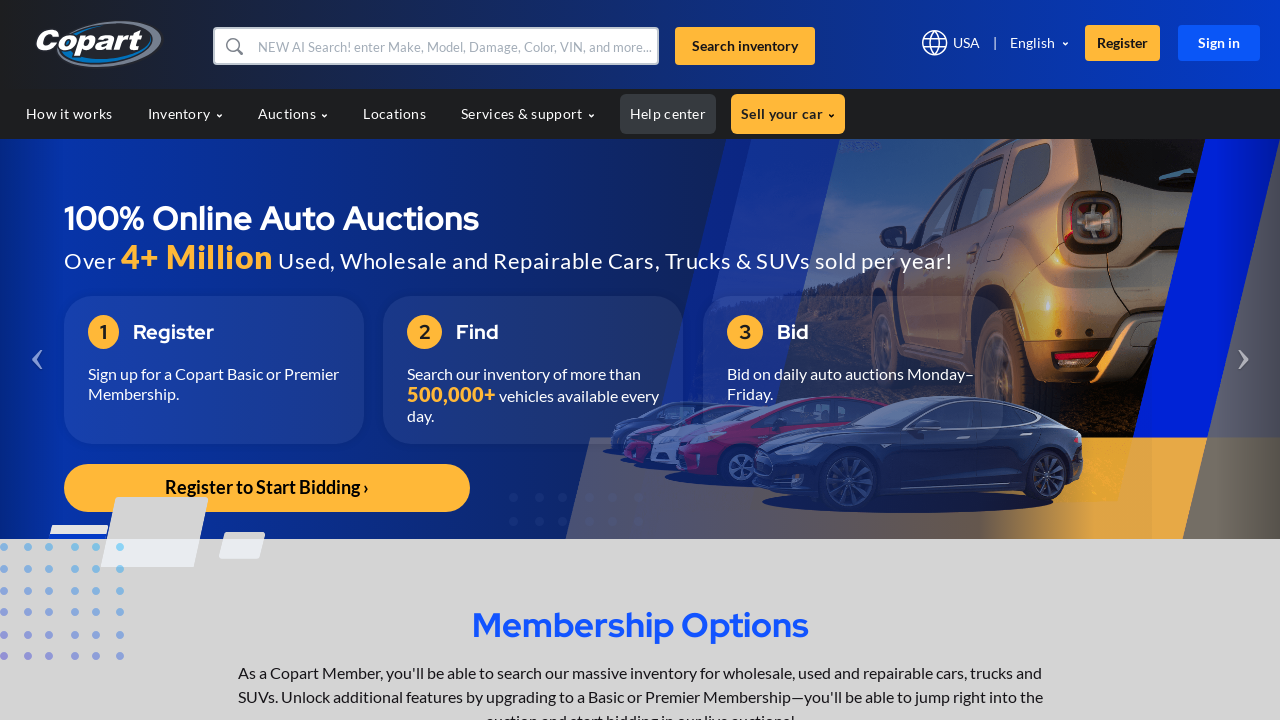

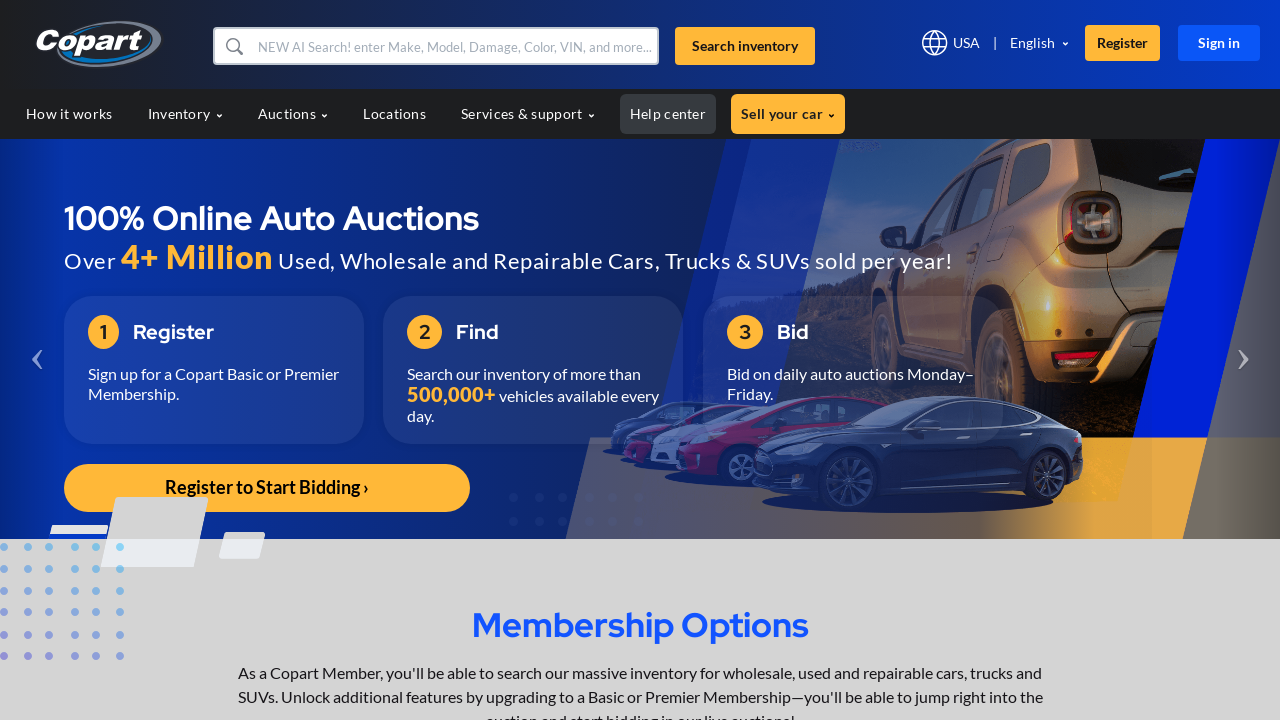